Tests select dropdown functionality by selecting an option

Starting URL: https://codenboxautomationlab.com/practice/

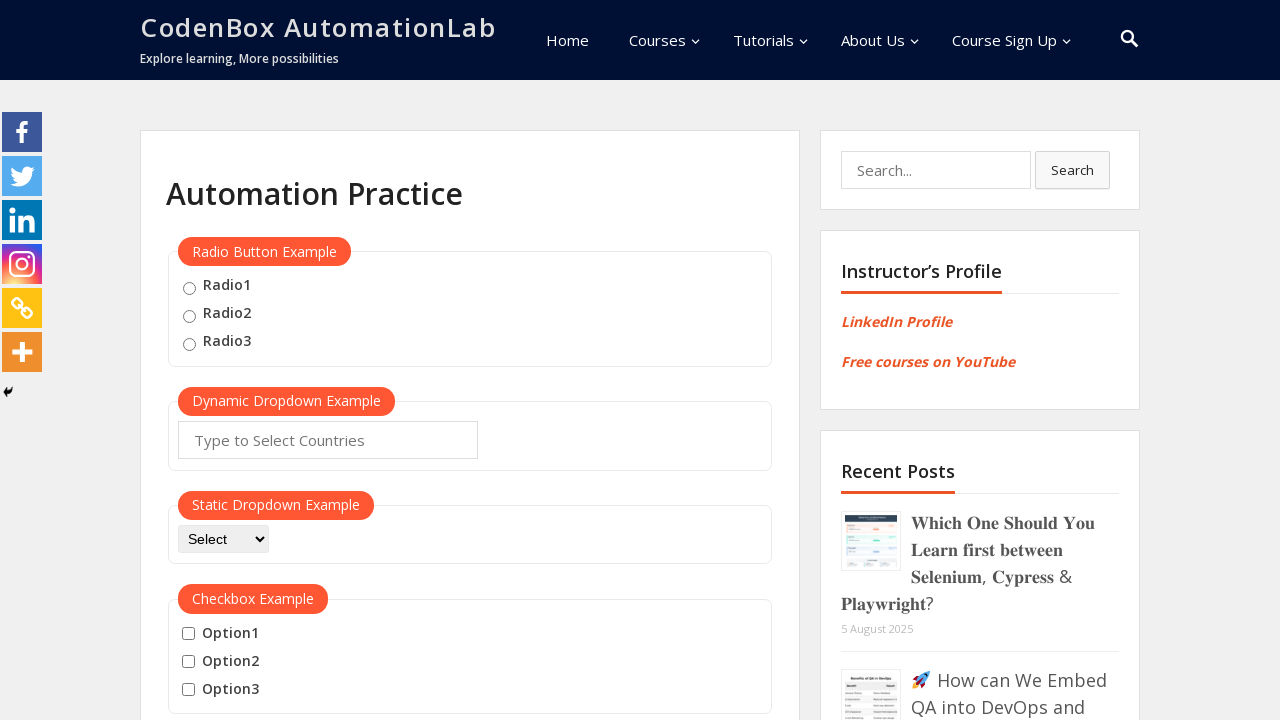

Selected 'option2' from dropdown with id 'dropdown-class-example' on #dropdown-class-example
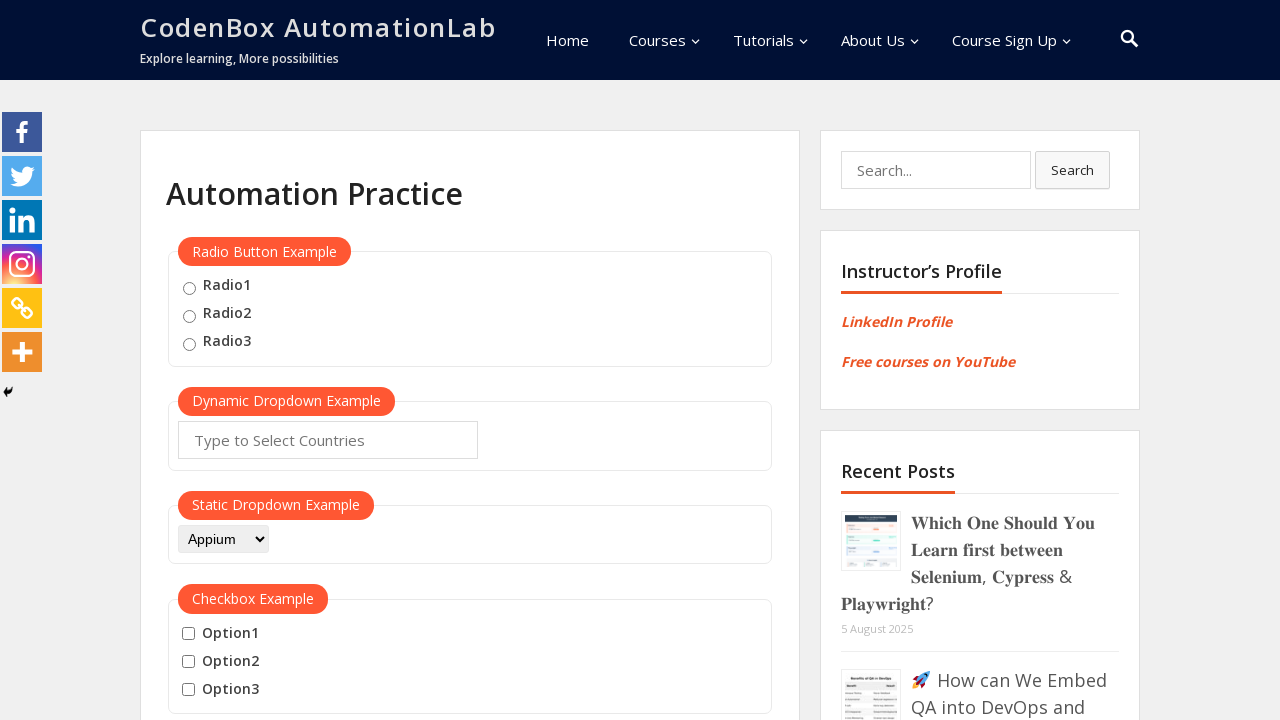

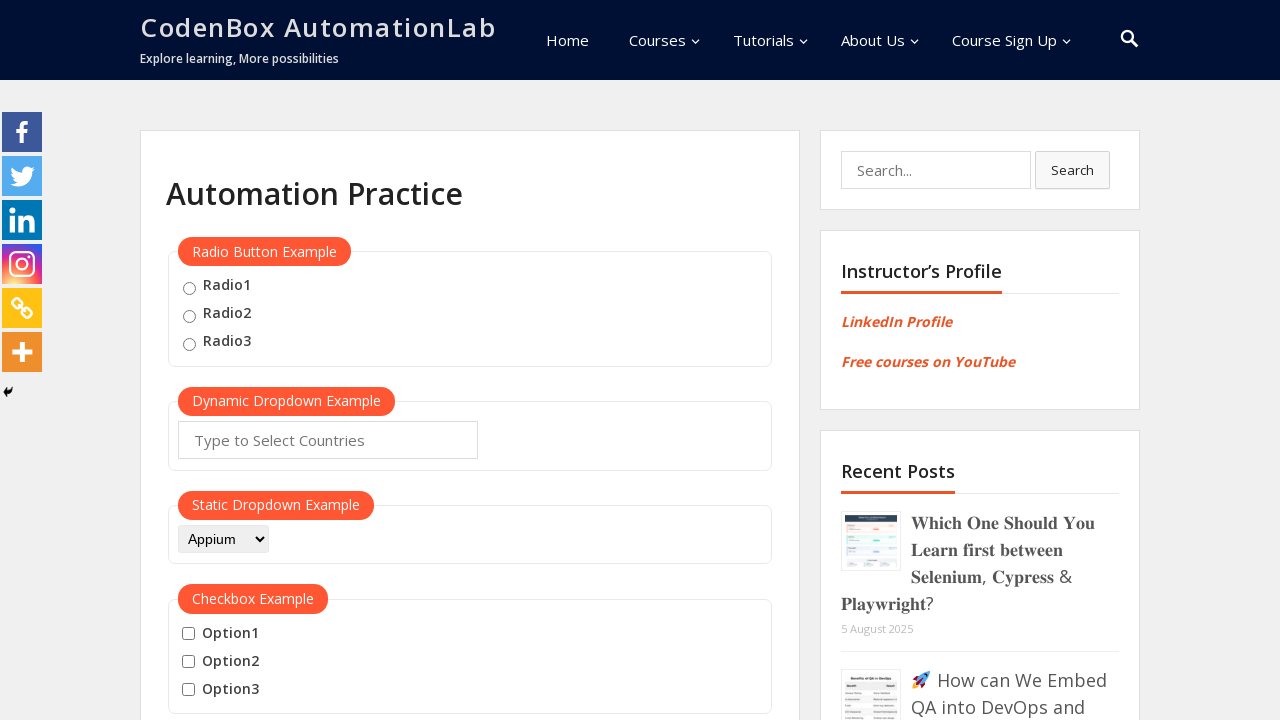